Tests that entered text is trimmed when editing a todo item.

Starting URL: https://demo.playwright.dev/todomvc

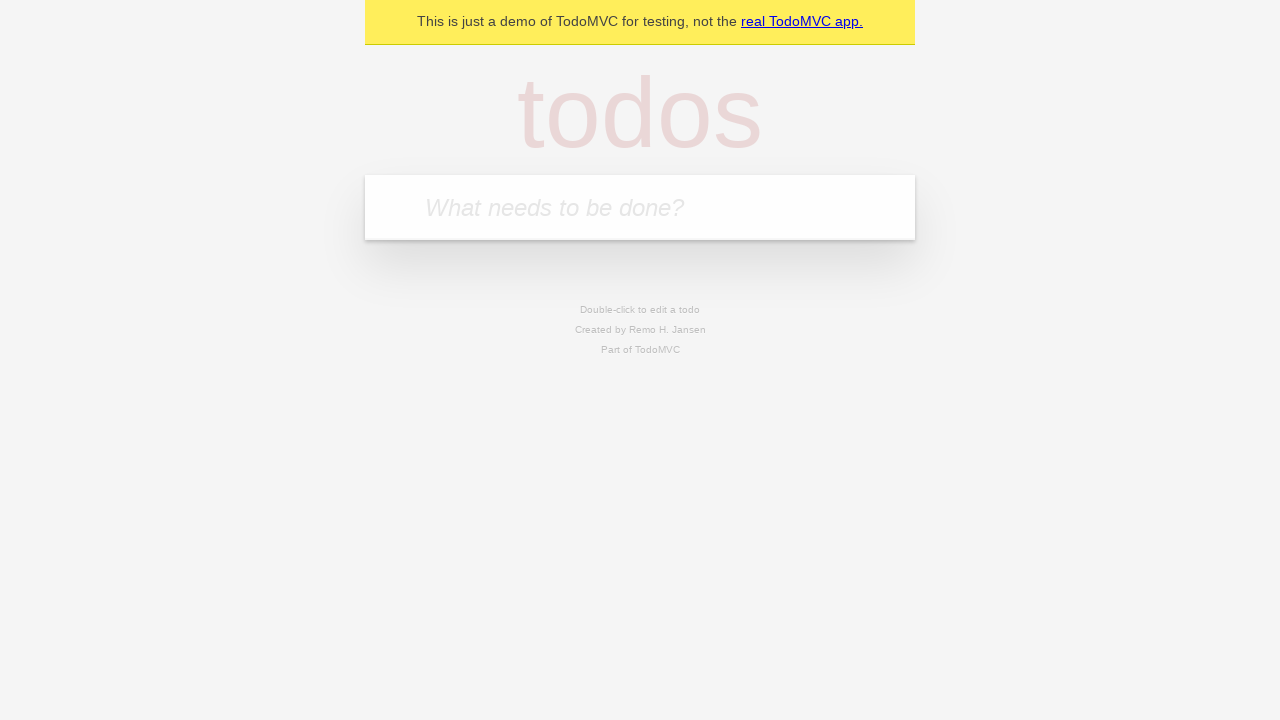

Filled todo input with 'buy some cheese' on internal:attr=[placeholder="What needs to be done?"i]
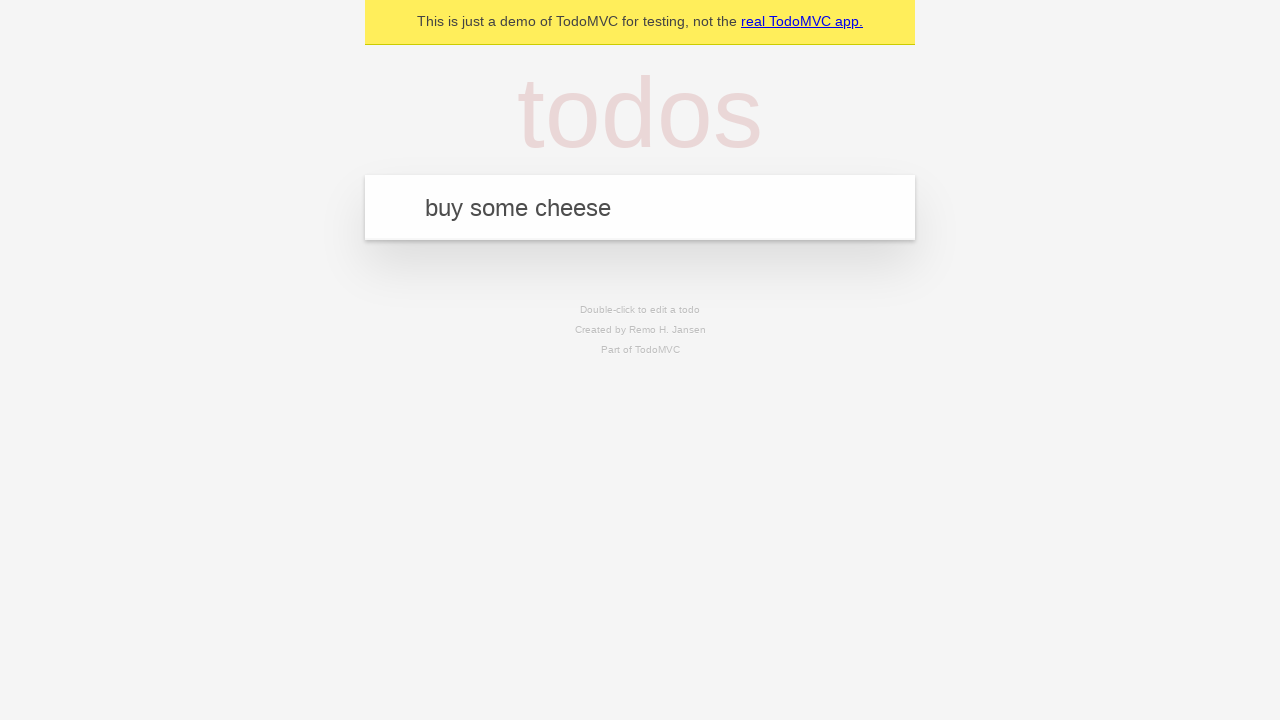

Pressed Enter to add first todo on internal:attr=[placeholder="What needs to be done?"i]
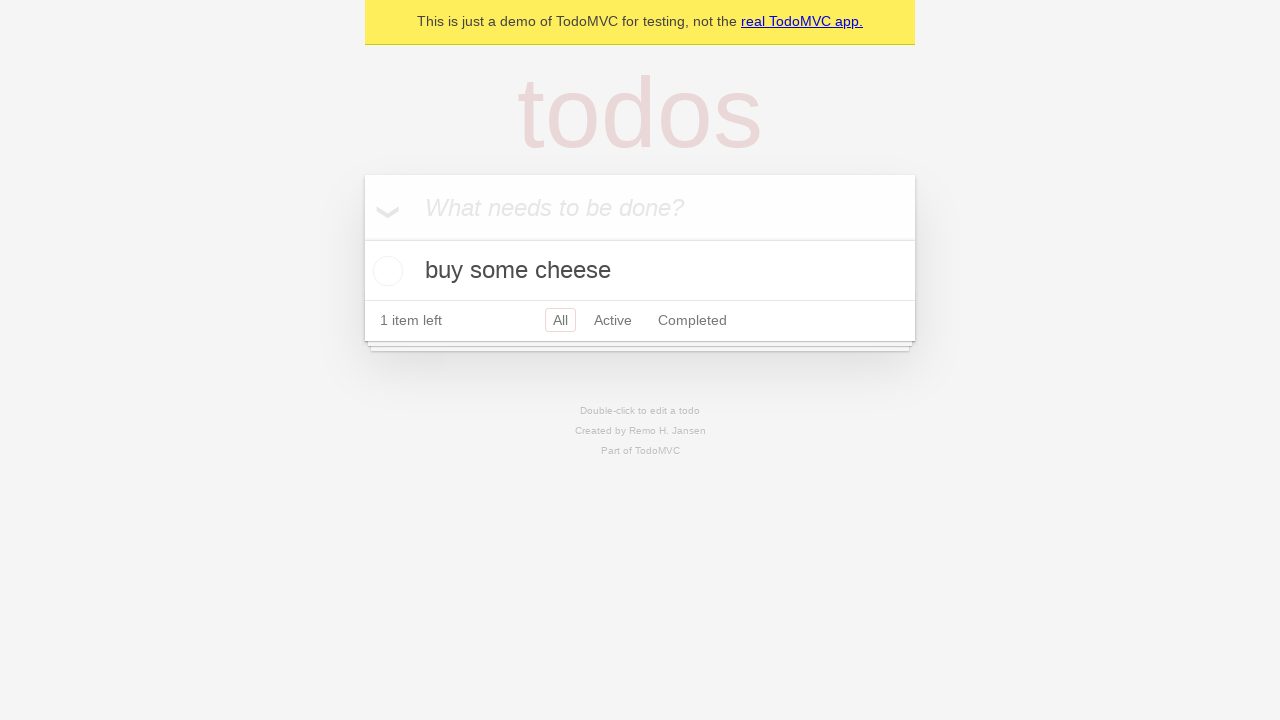

Filled todo input with 'feed the cat' on internal:attr=[placeholder="What needs to be done?"i]
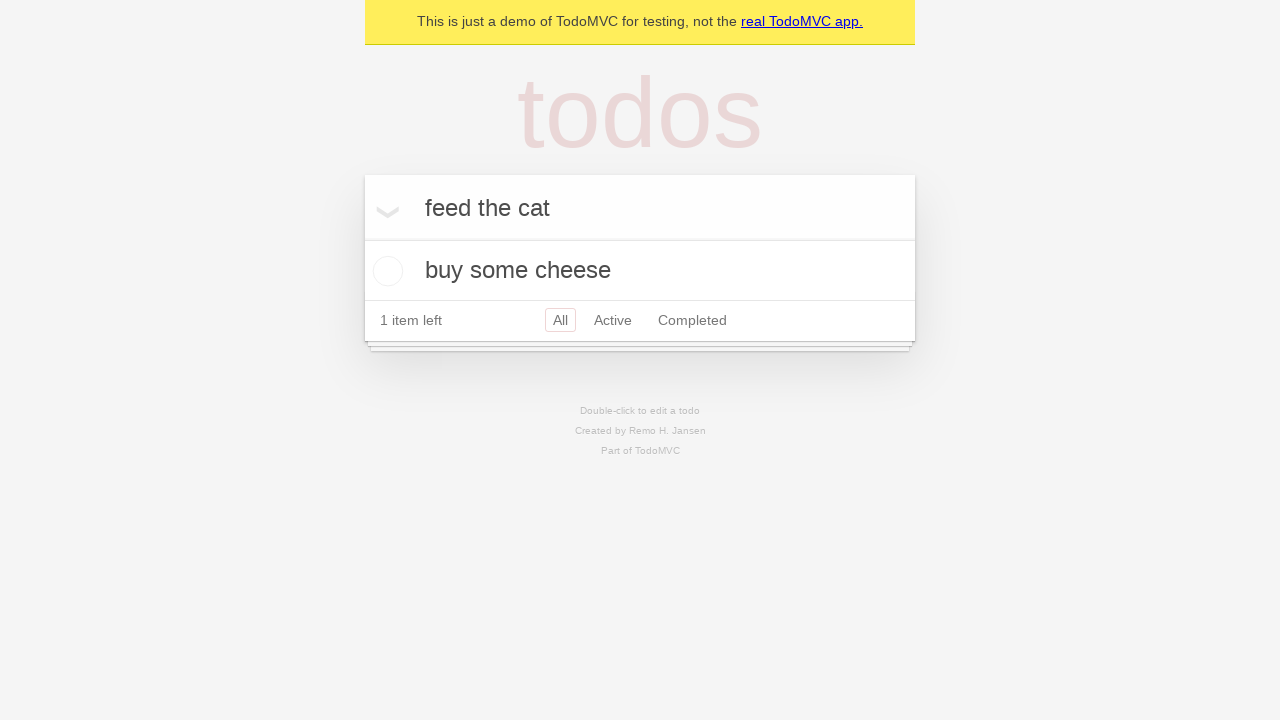

Pressed Enter to add second todo on internal:attr=[placeholder="What needs to be done?"i]
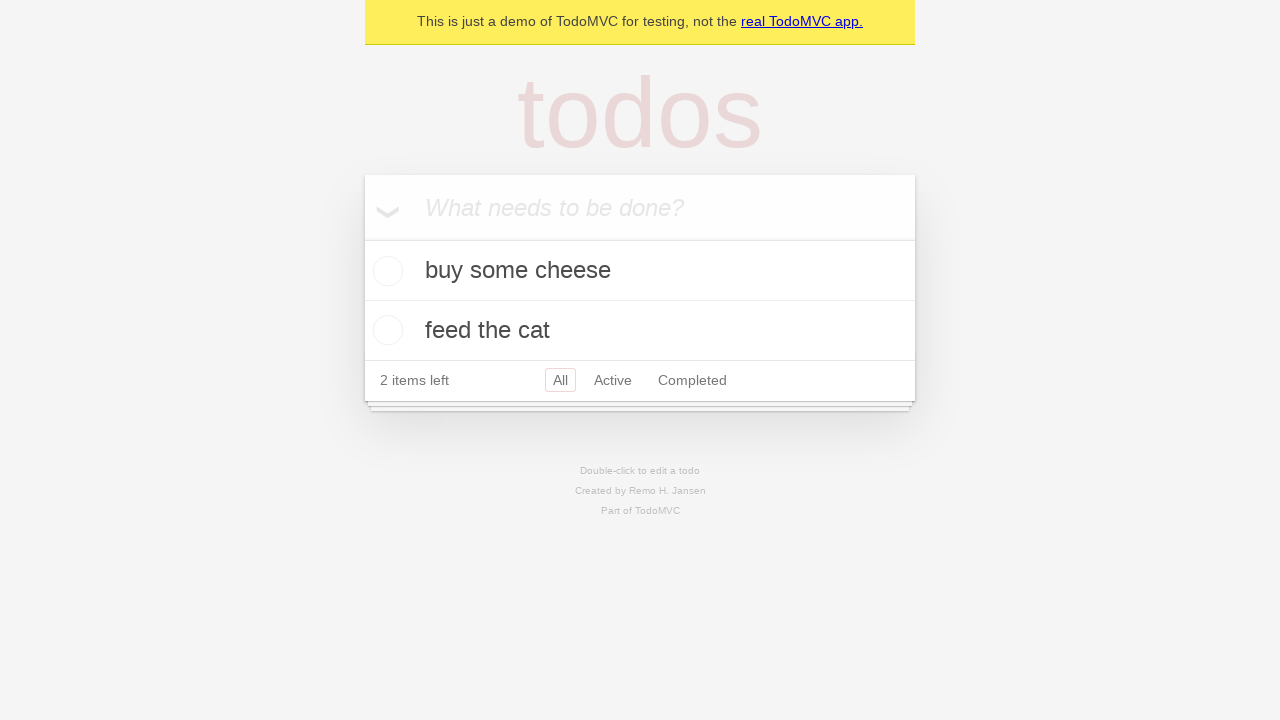

Filled todo input with 'book a doctors appointment' on internal:attr=[placeholder="What needs to be done?"i]
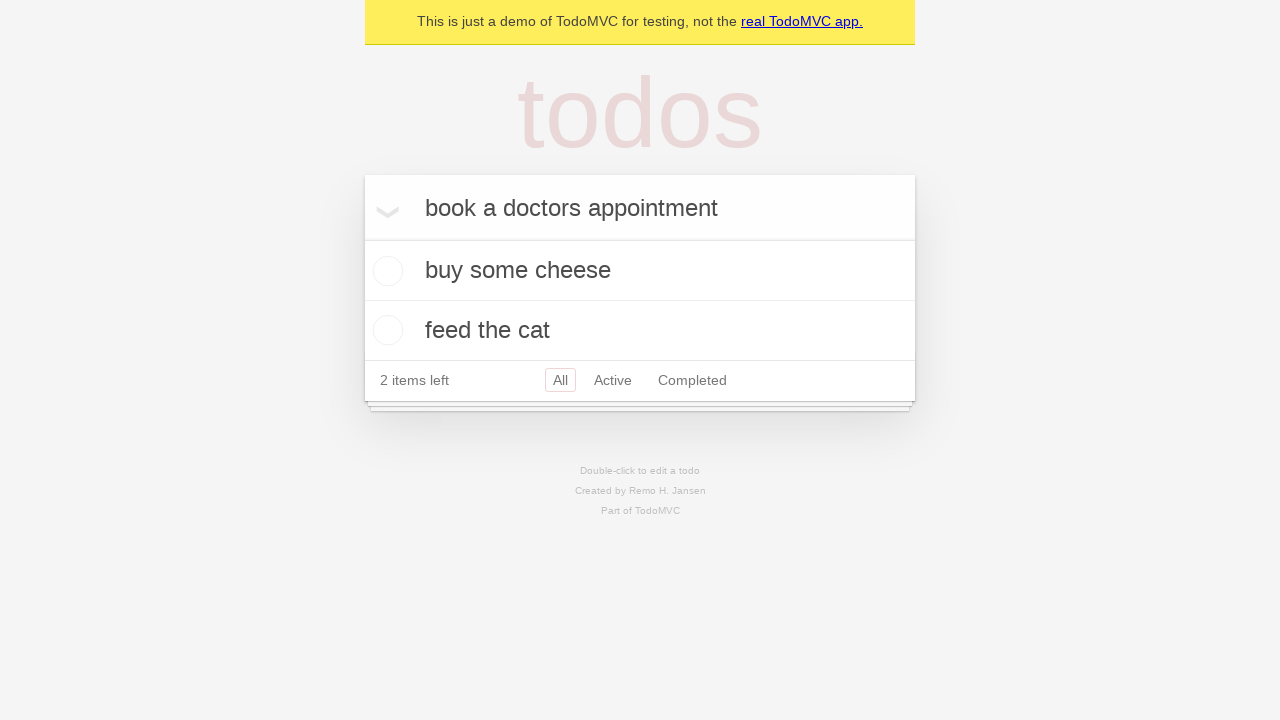

Pressed Enter to add third todo on internal:attr=[placeholder="What needs to be done?"i]
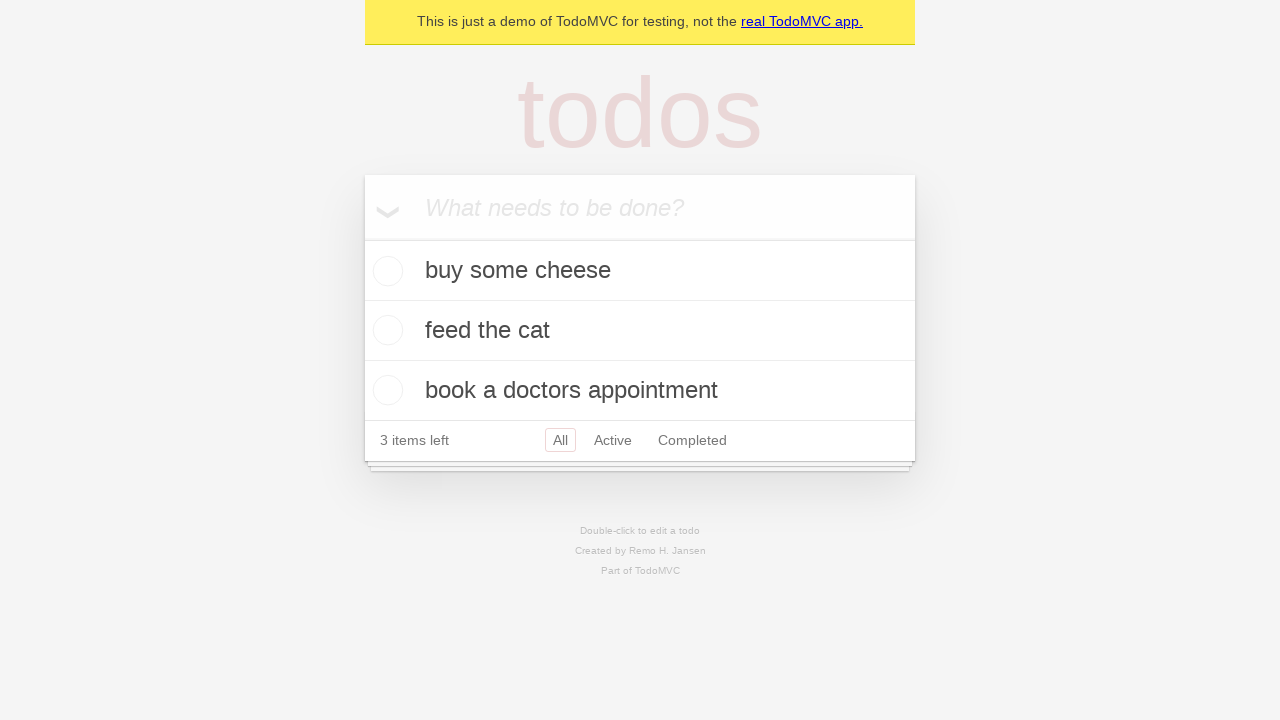

Double-clicked second todo item to enter edit mode at (640, 331) on internal:testid=[data-testid="todo-item"s] >> nth=1
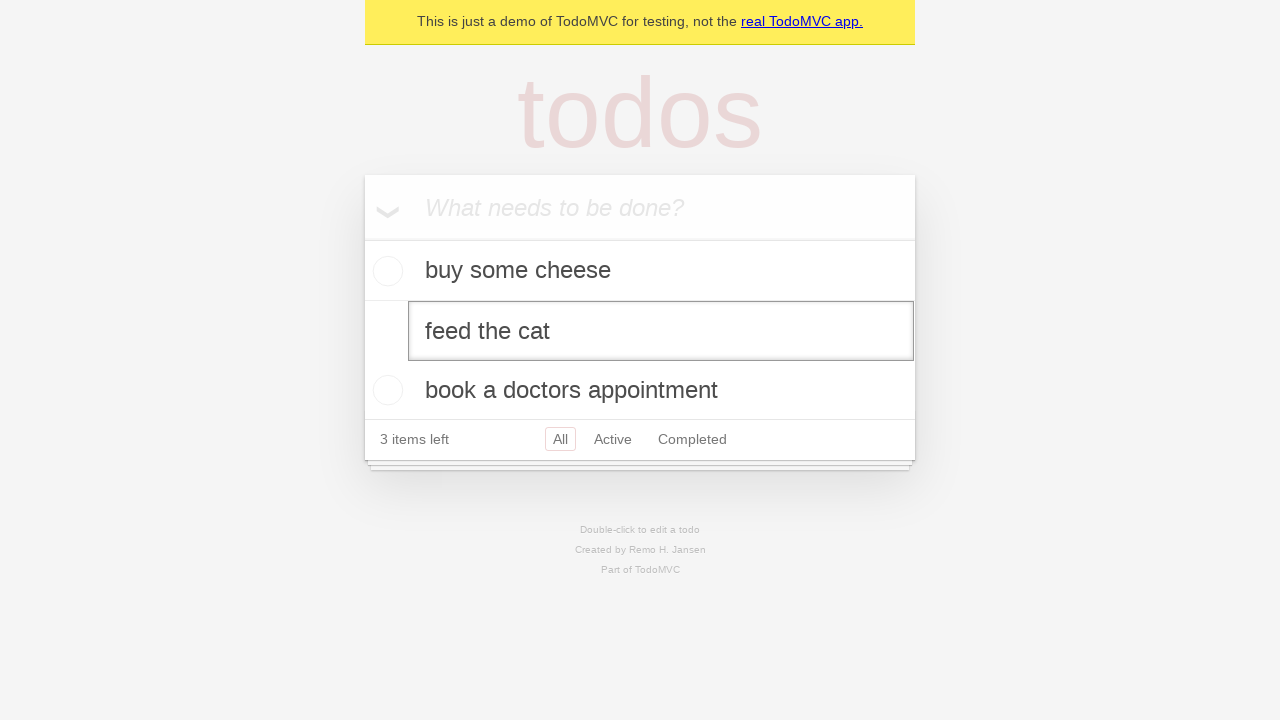

Filled edit textbox with 'buy some sausages' with extra whitespace on internal:testid=[data-testid="todo-item"s] >> nth=1 >> internal:role=textbox[nam
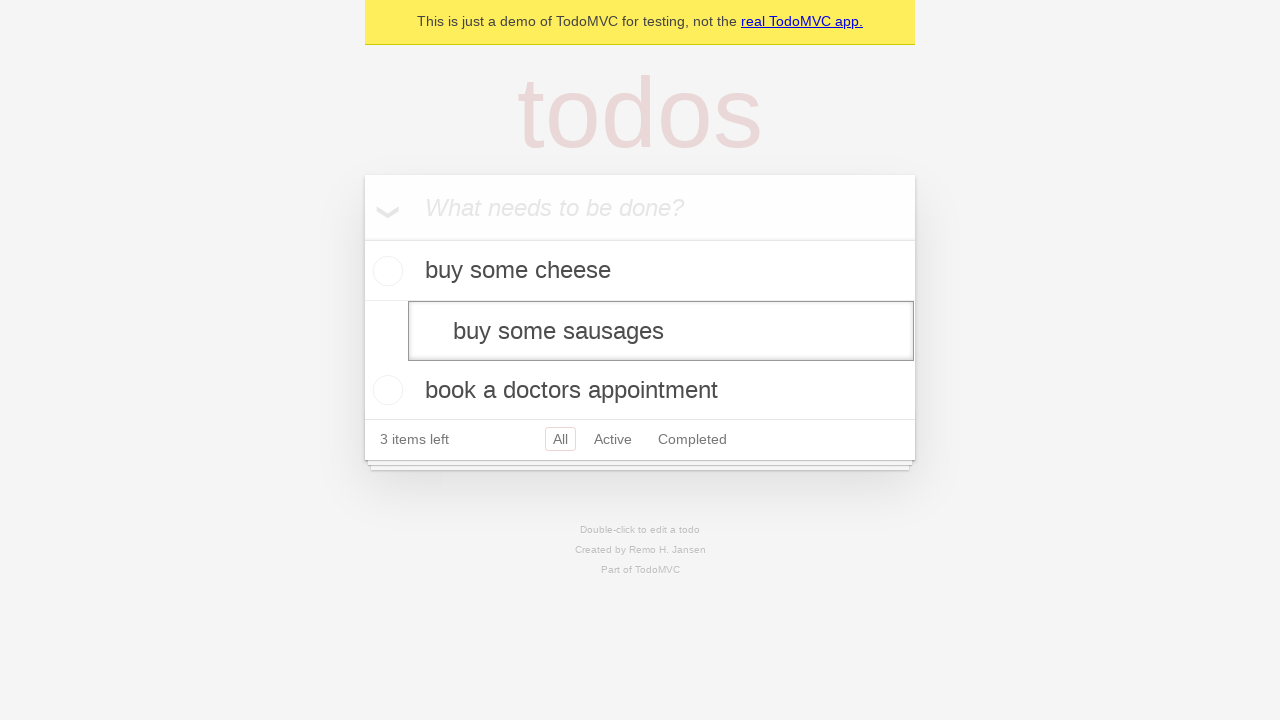

Pressed Enter to save edited todo with trimmed text on internal:testid=[data-testid="todo-item"s] >> nth=1 >> internal:role=textbox[nam
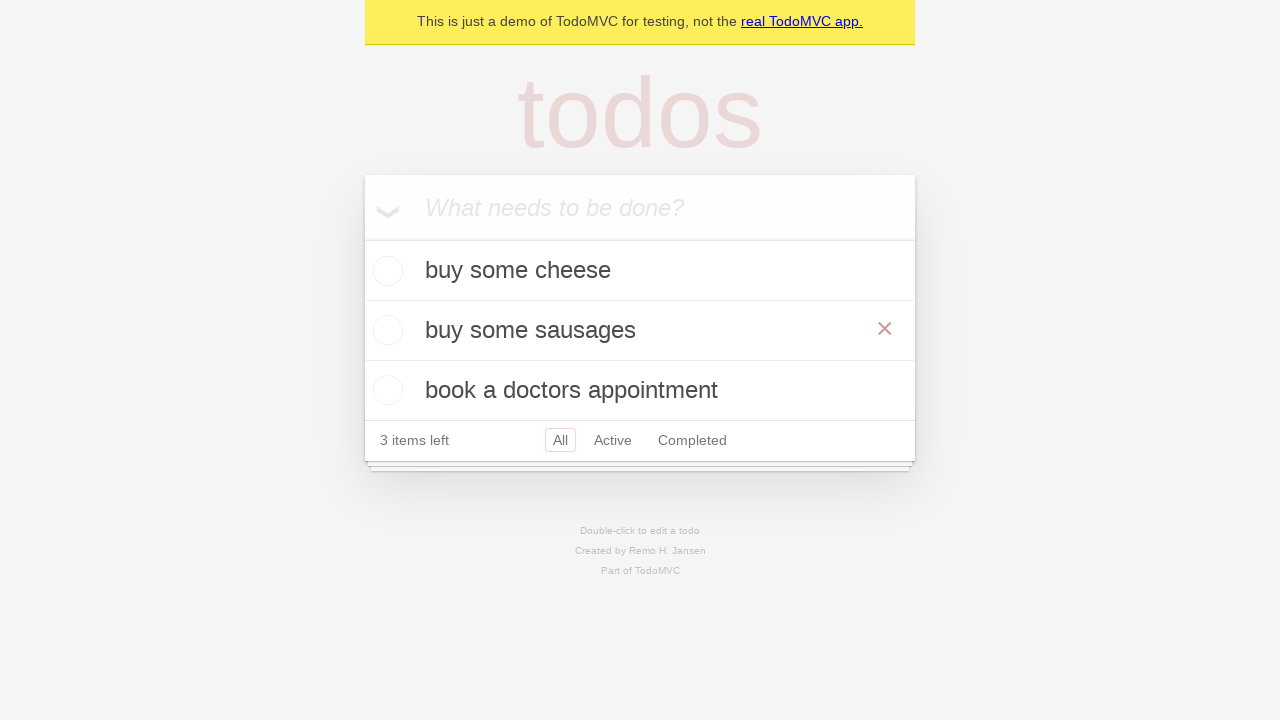

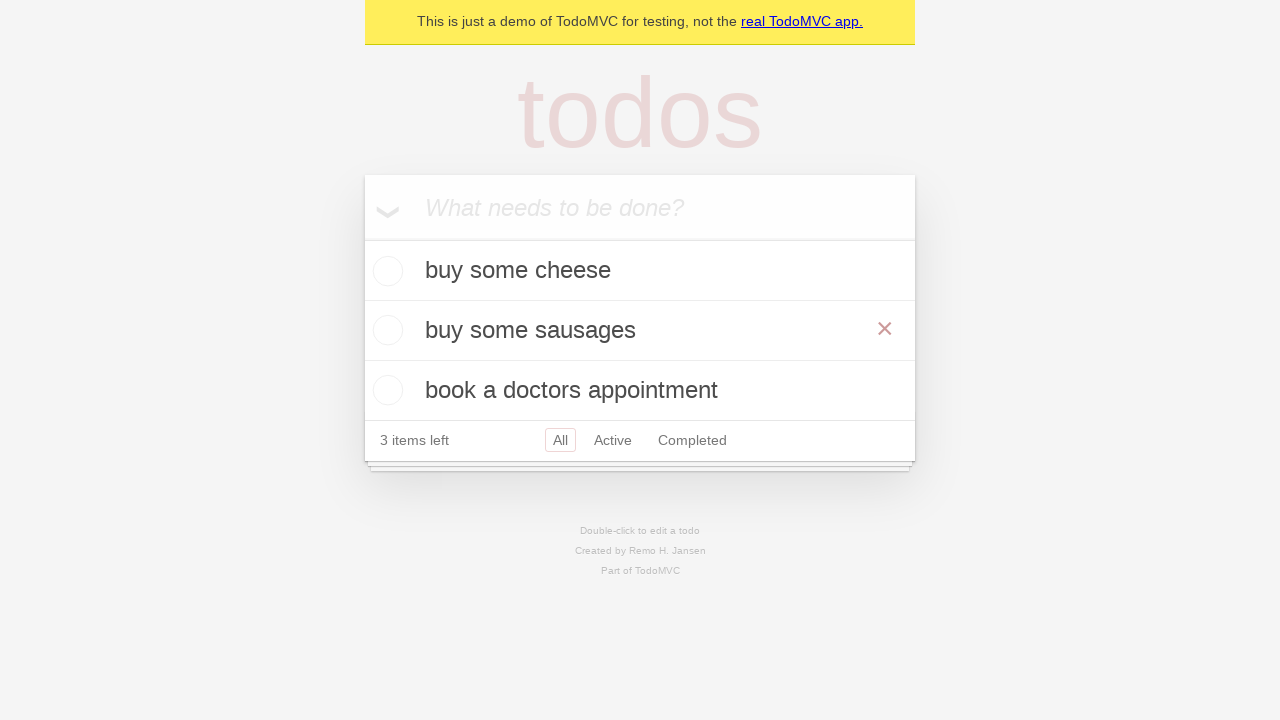